Tests the product search functionality on Carulla.com by entering a barcode in the search field and verifying that product information is displayed

Starting URL: https://www.carulla.com

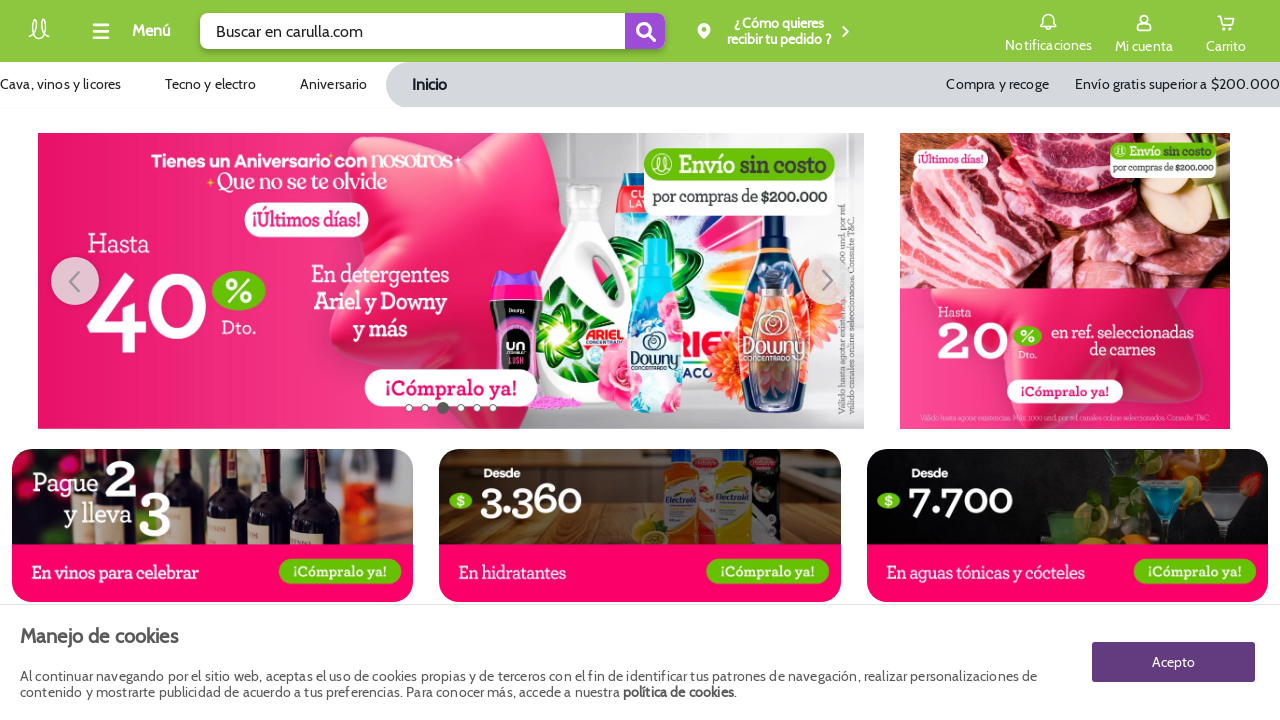

Search field located and available
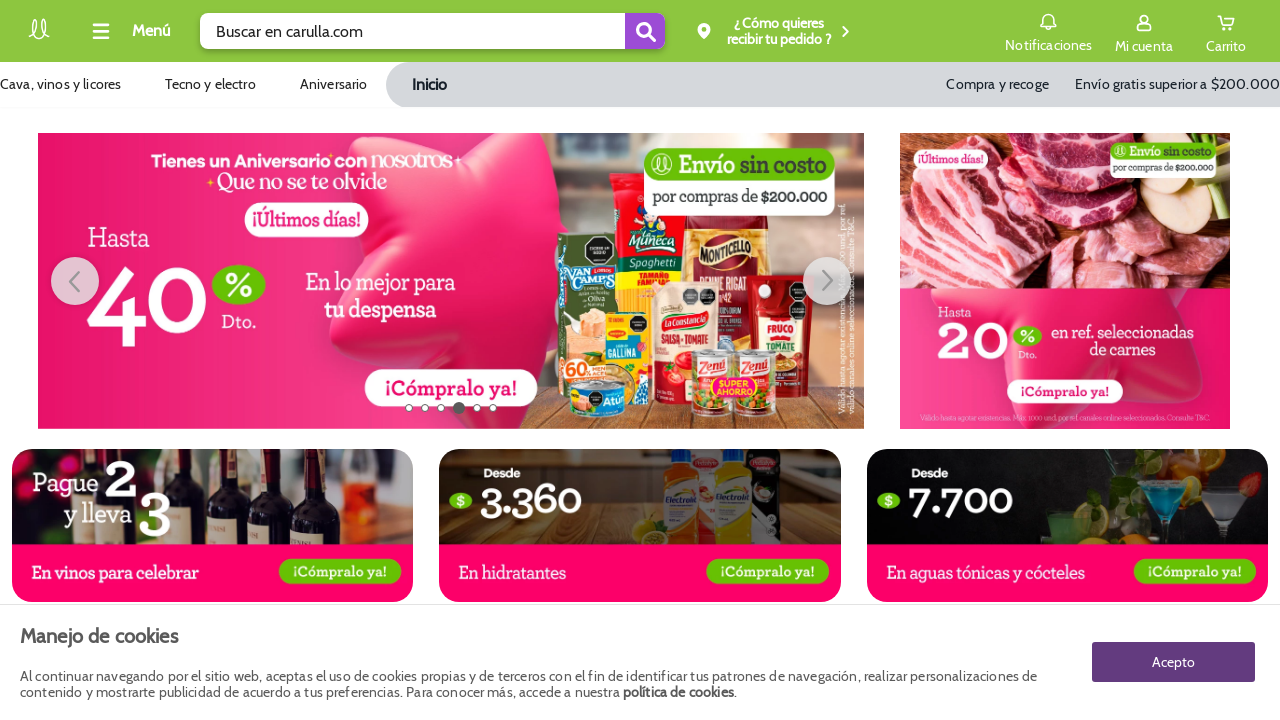

Search field cleared
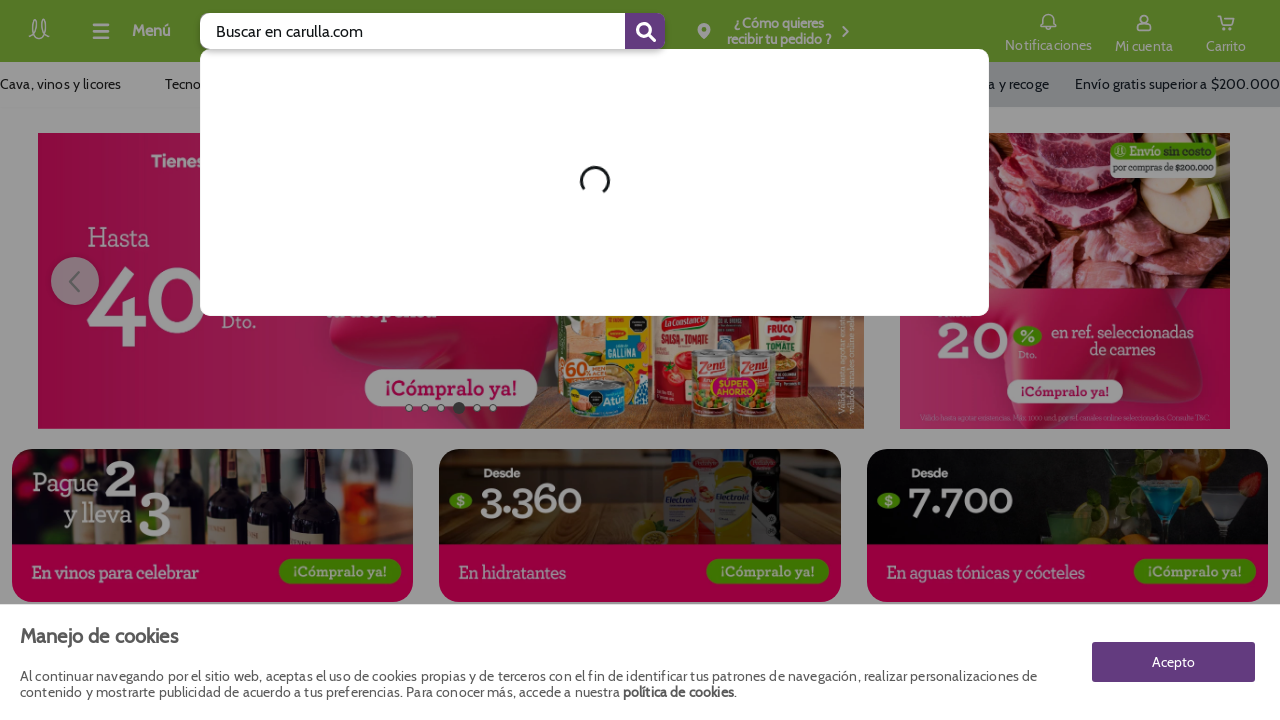

Barcode '7702004003157' entered in search field on header form input, input[placeholder*="Buscar"], #__next header input
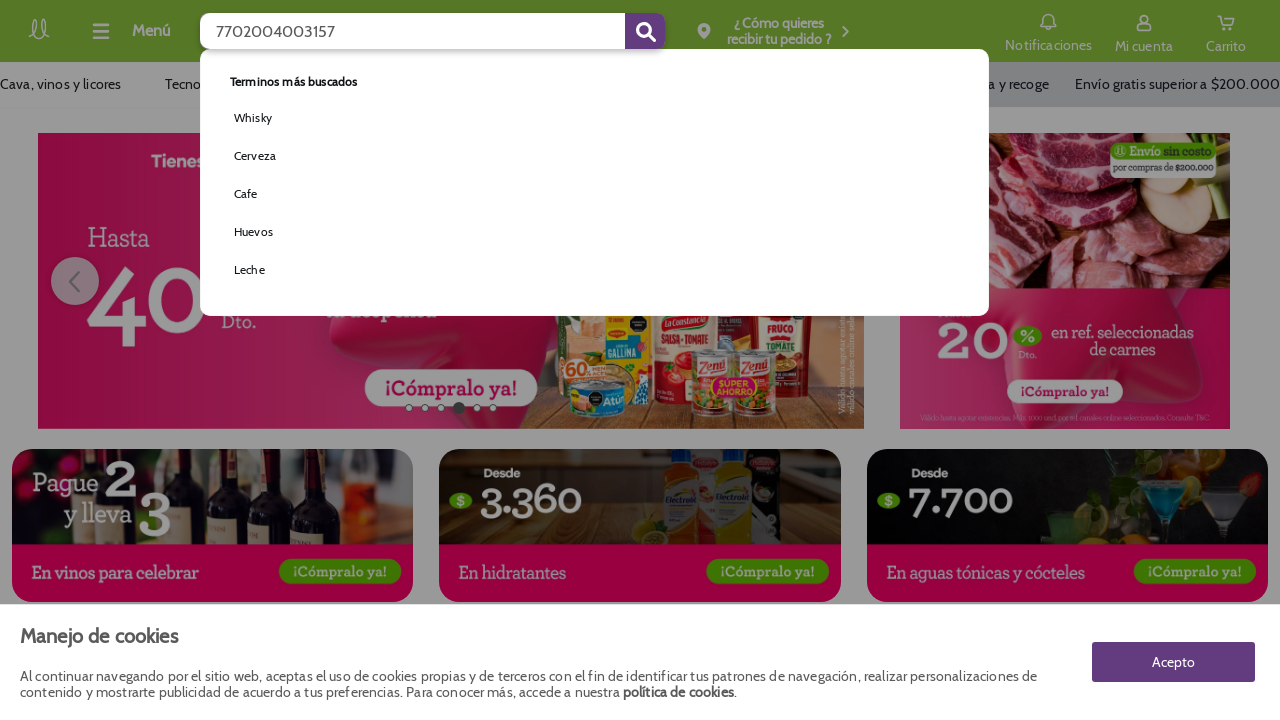

Search submitted by pressing Enter
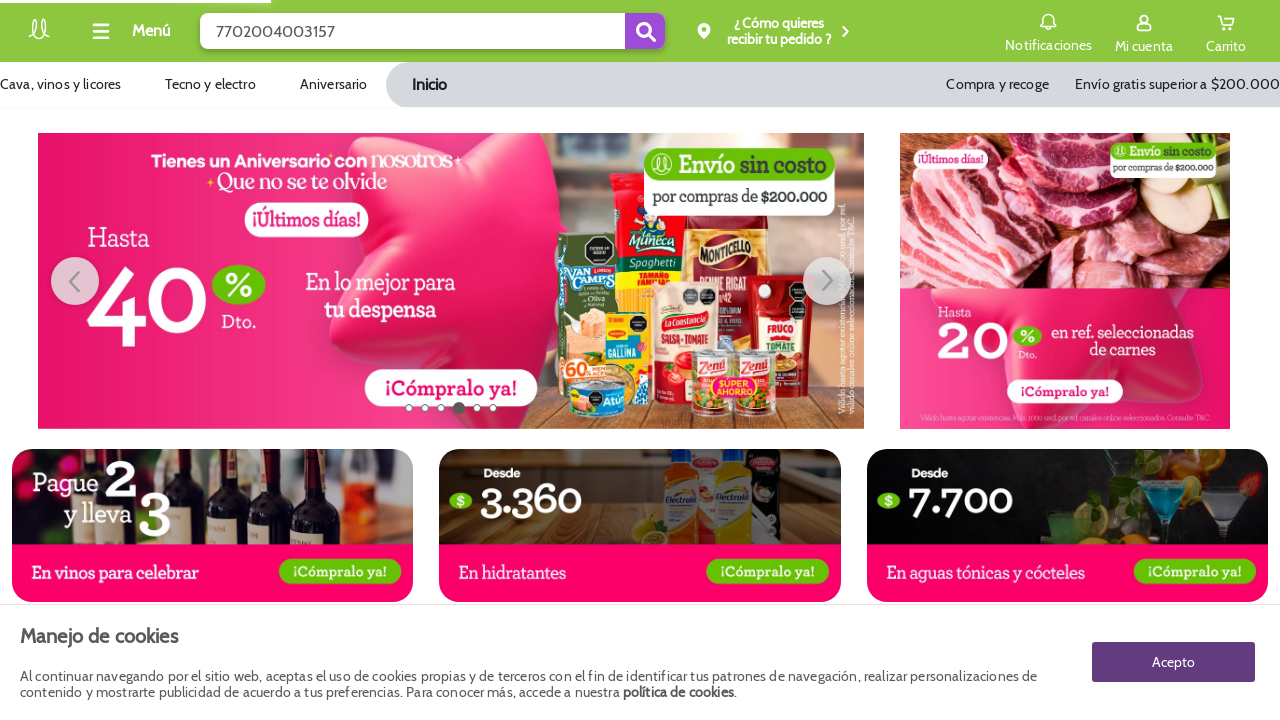

Search results loaded successfully
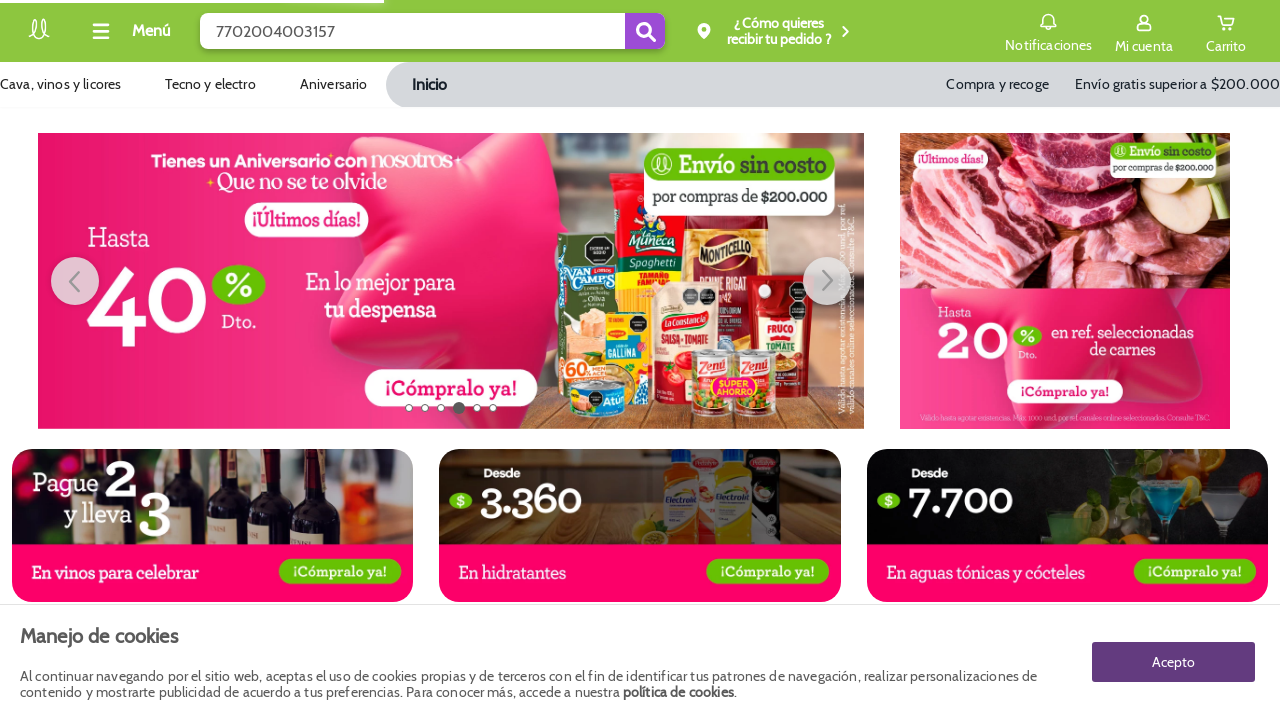

Product information elements verified (title and description present)
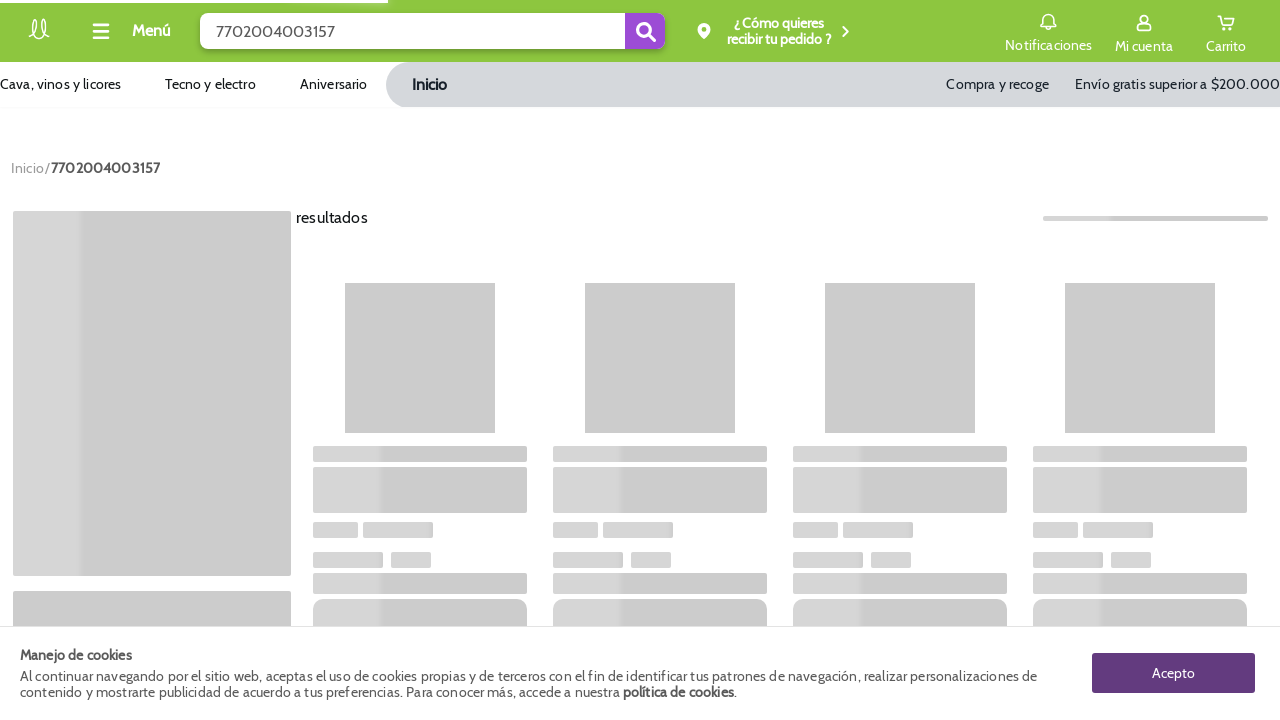

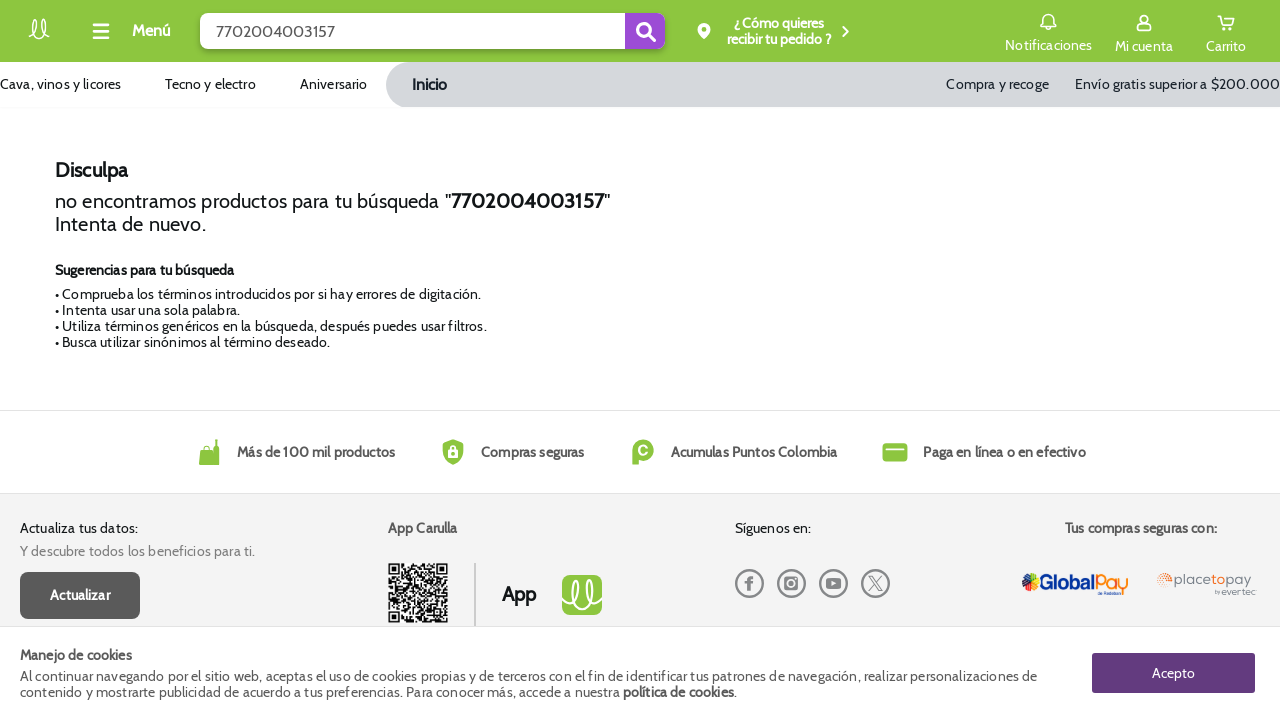